Tests JavaScript alert handling by clicking a button that triggers an alert and then dismissing the alert dialog

Starting URL: https://omayo.blogspot.com/

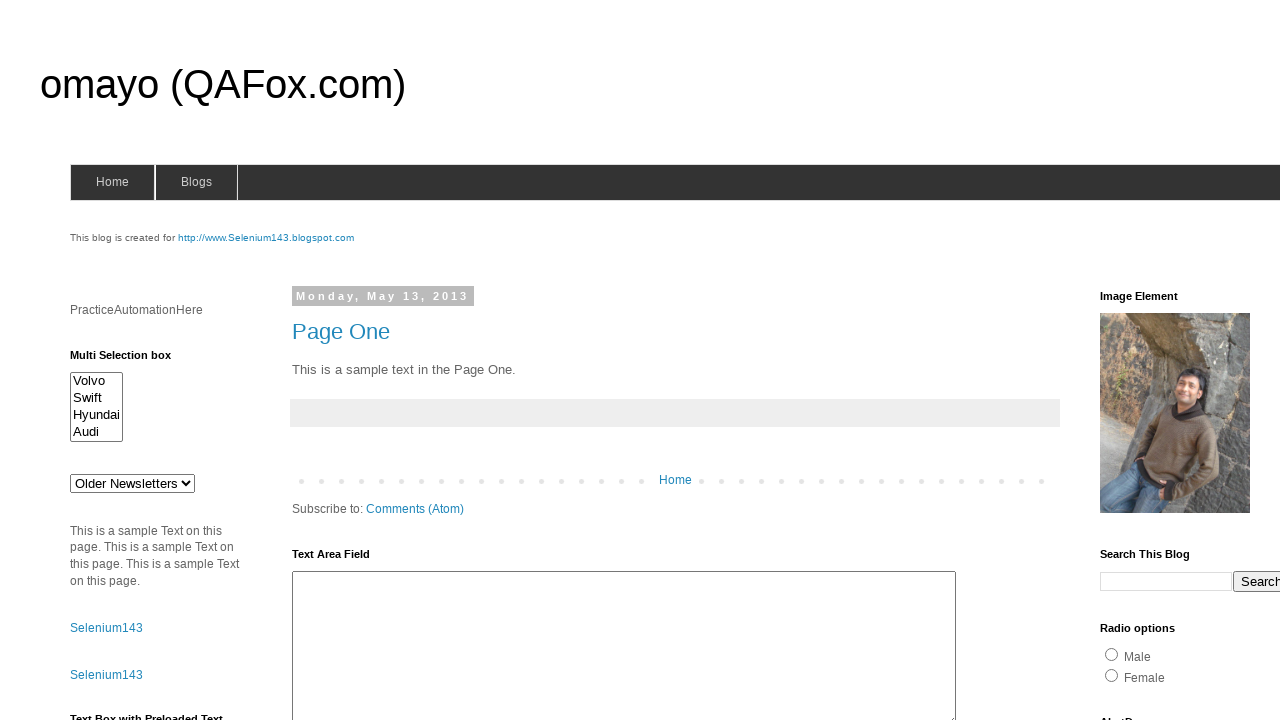

Clicked button to trigger alert dialog at (1154, 361) on #alert1
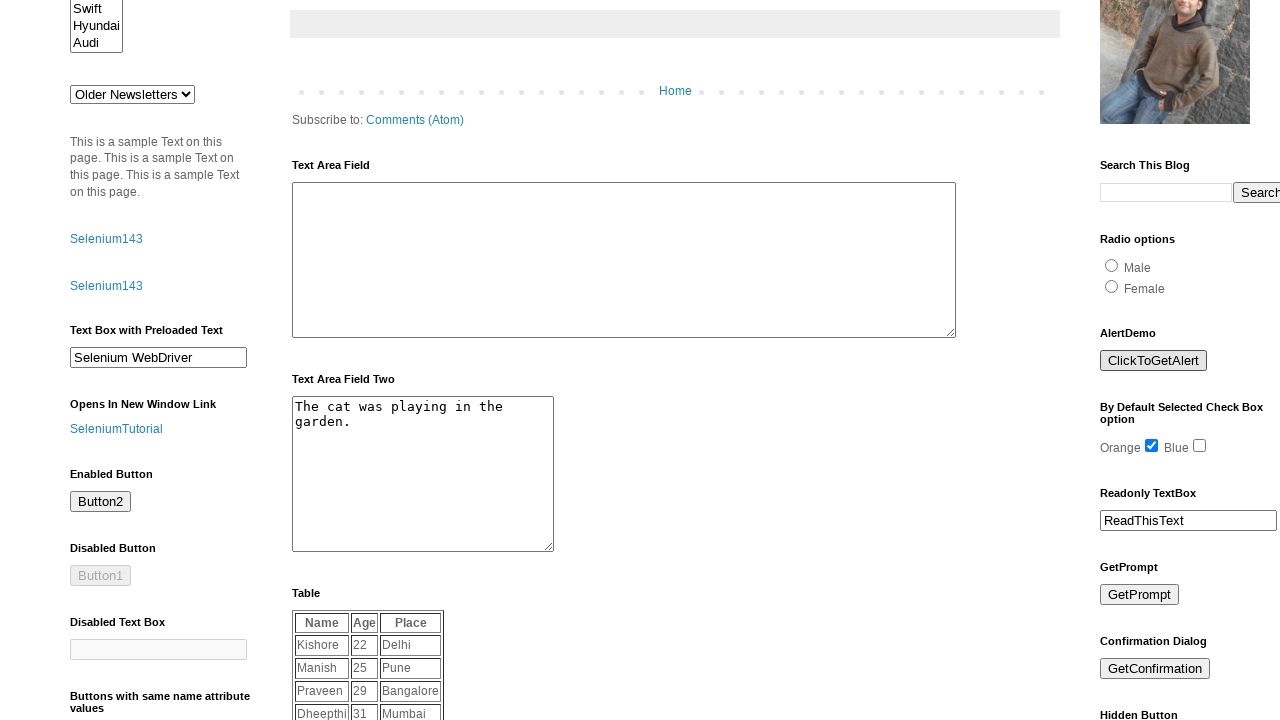

Set up dialog handler to dismiss alerts
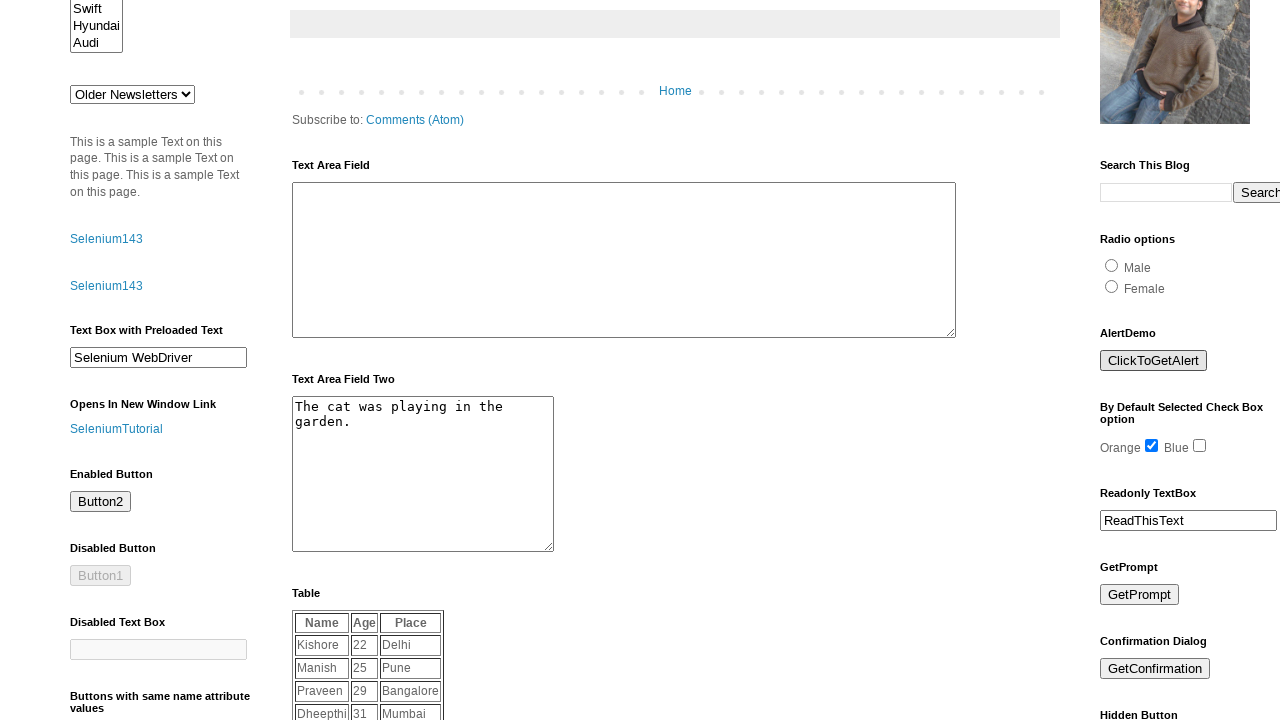

Set up one-time dialog handler to dismiss next alert
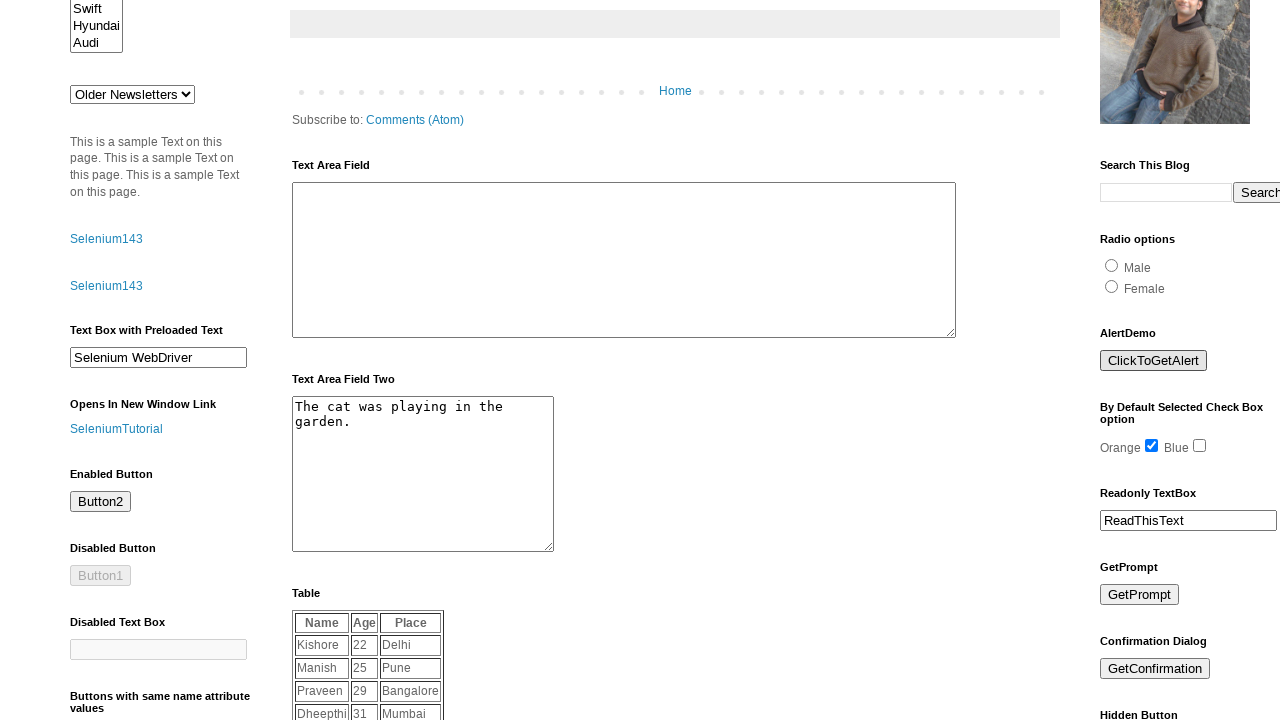

Clicked button to trigger alert - will be dismissed by handler at (1154, 361) on #alert1
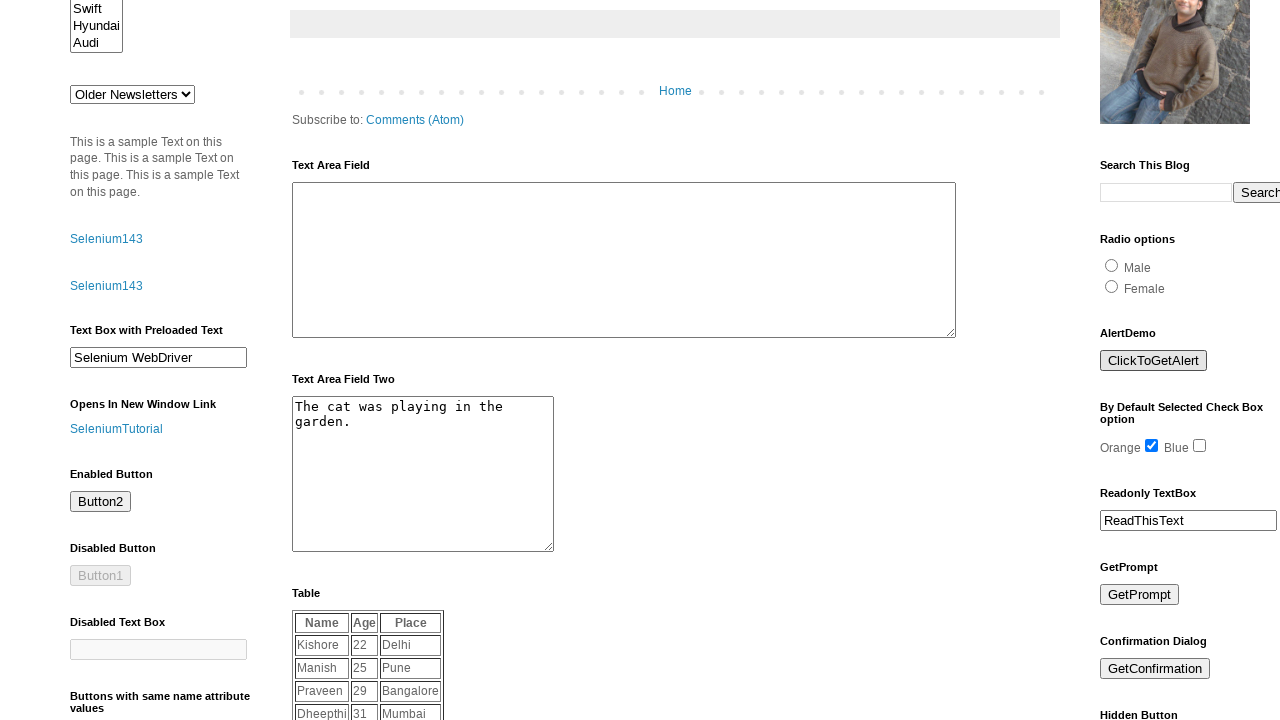

Waited 1 second to ensure alert was fully dismissed
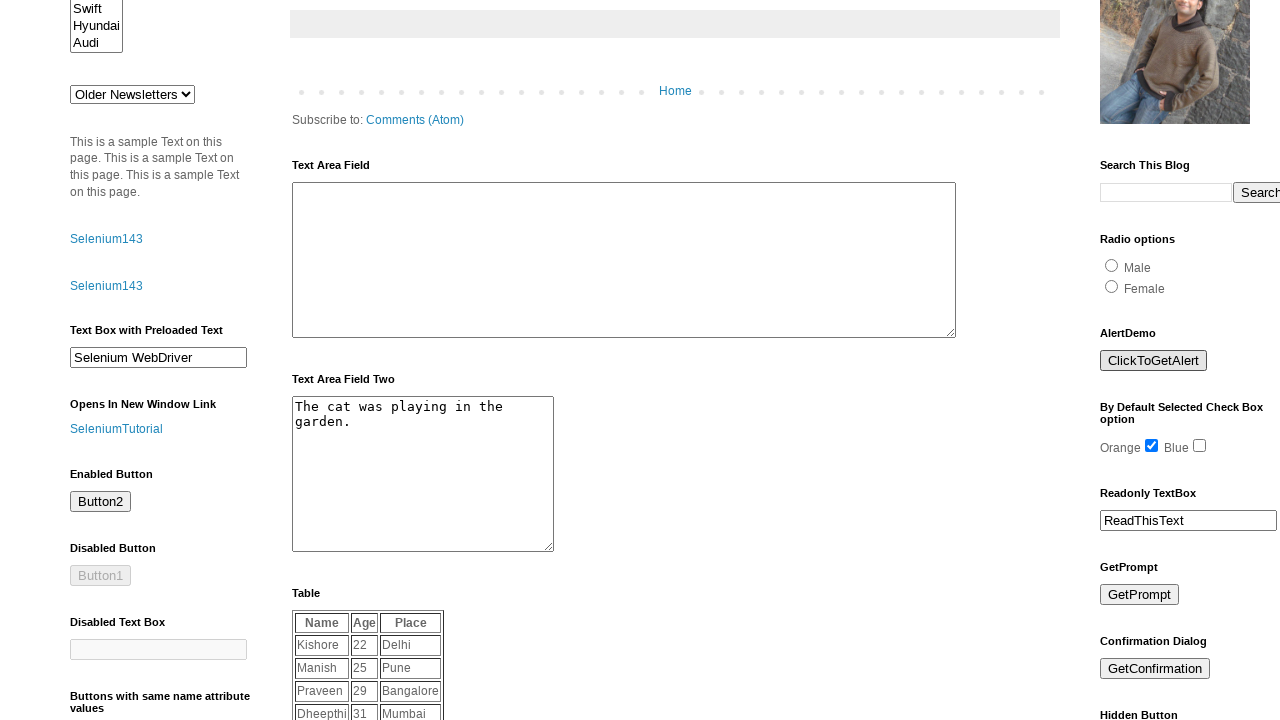

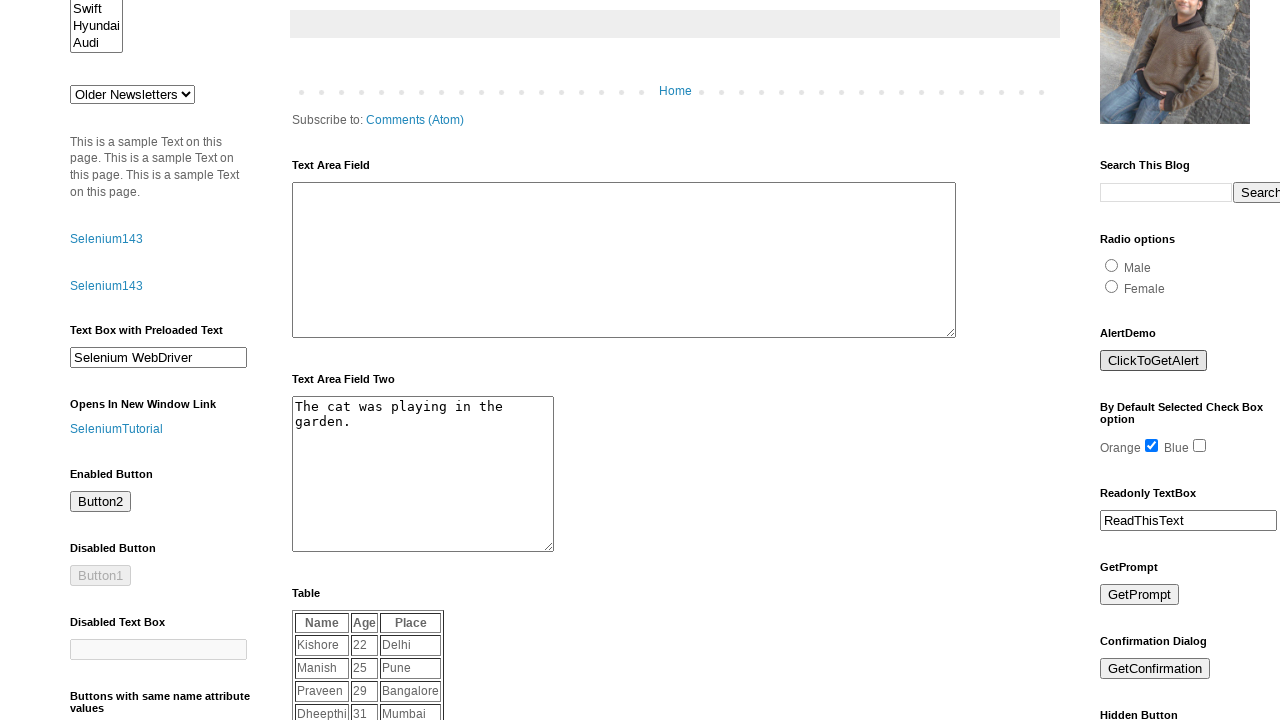